Tests the search functionality on BigBasket by searching for "watermelon" and waiting for product results to load

Starting URL: https://www.bigbasket.com/

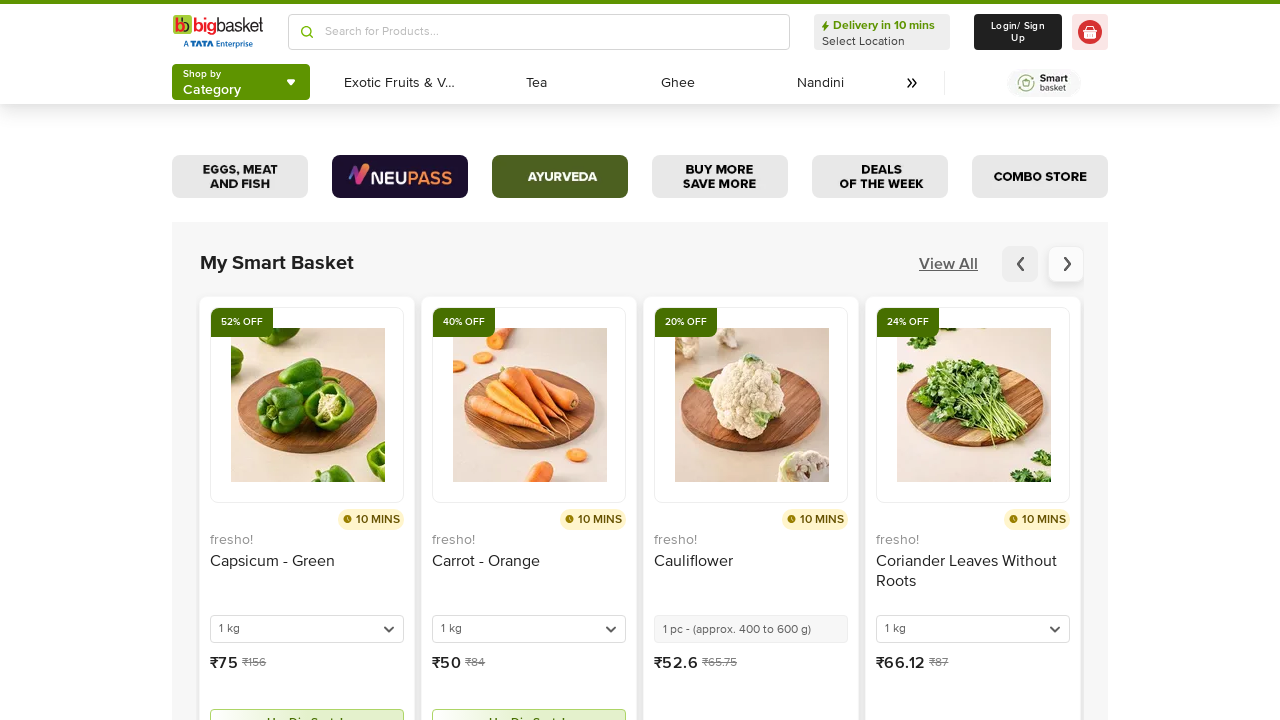

Filled search input with 'watermelon' on input[placeholder]
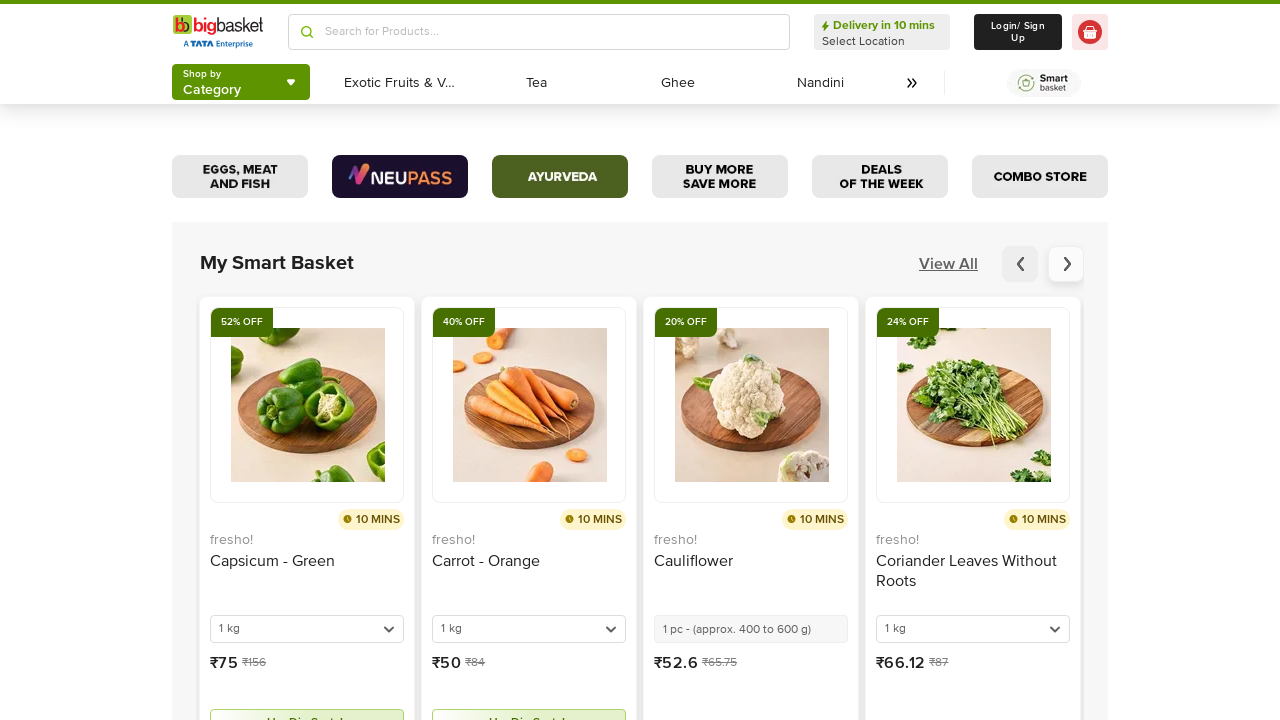

Pressed Enter to submit search for watermelon on input[placeholder]
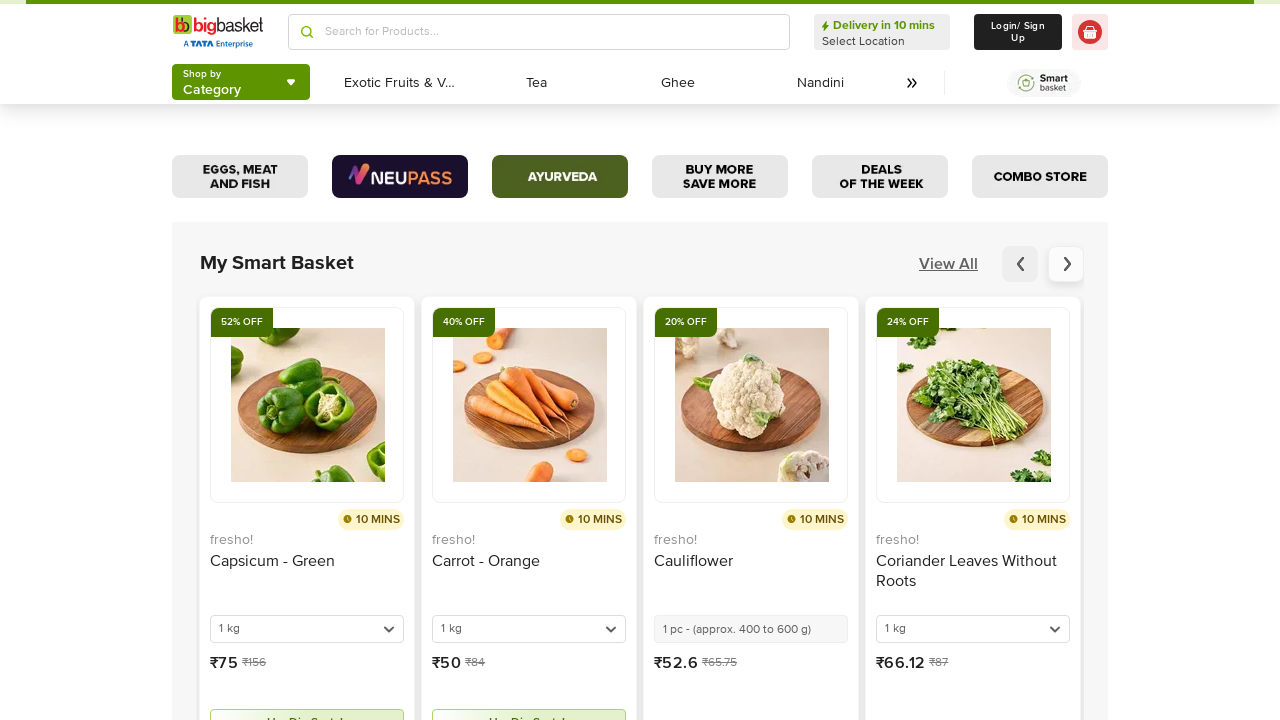

Product results loaded and displayed
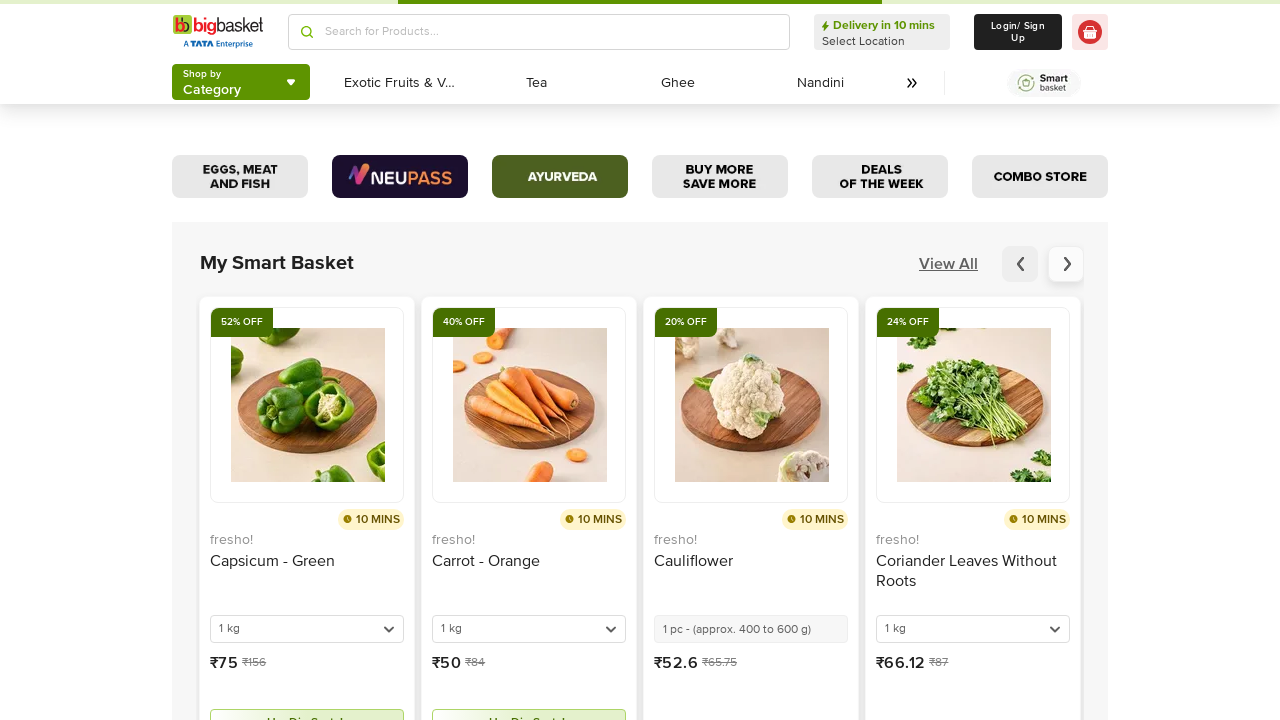

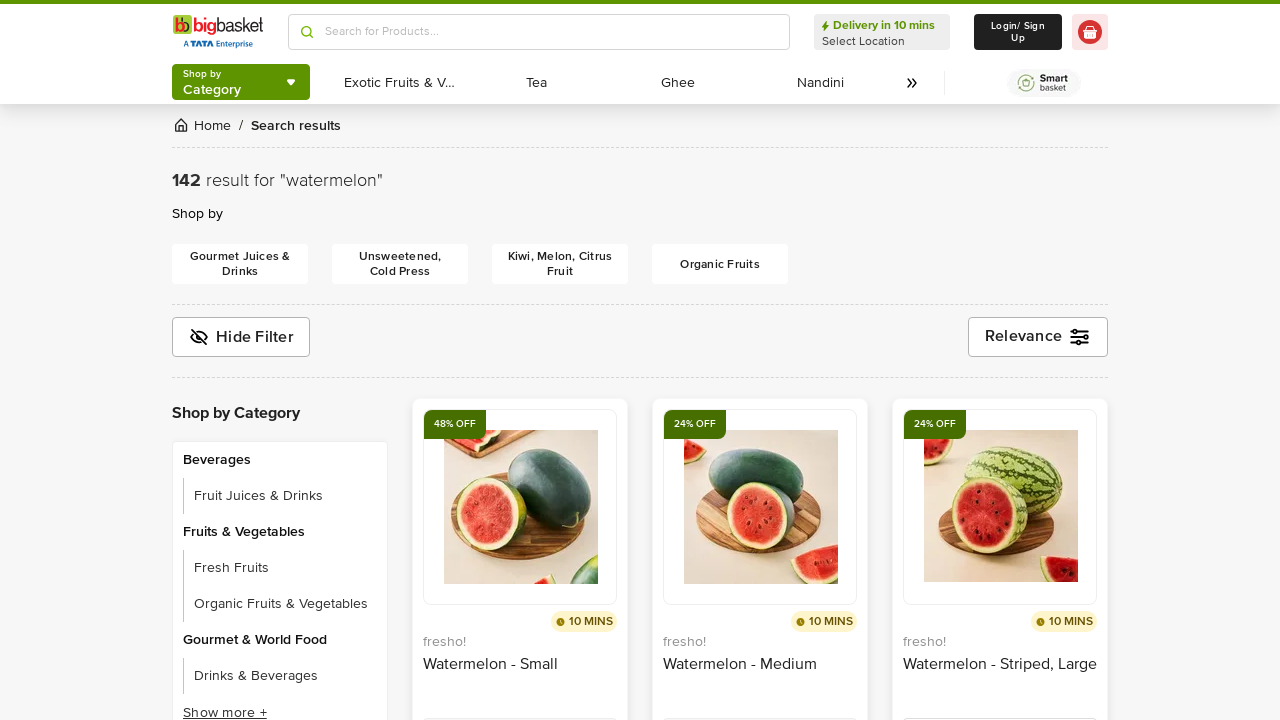